Tests form interactions on QA practice page including clearing and selecting elements

Starting URL: http://qaclickacademy.com/practice.php

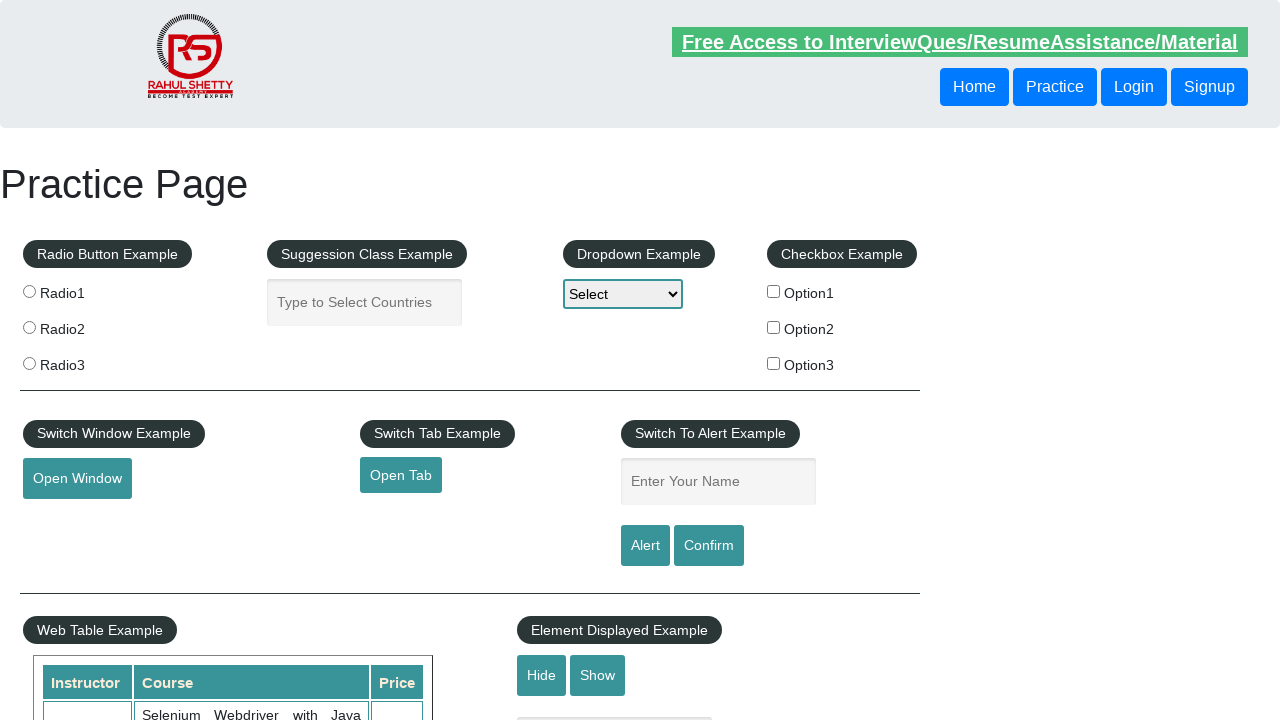

Waited for QA practice page to load (domcontentloaded)
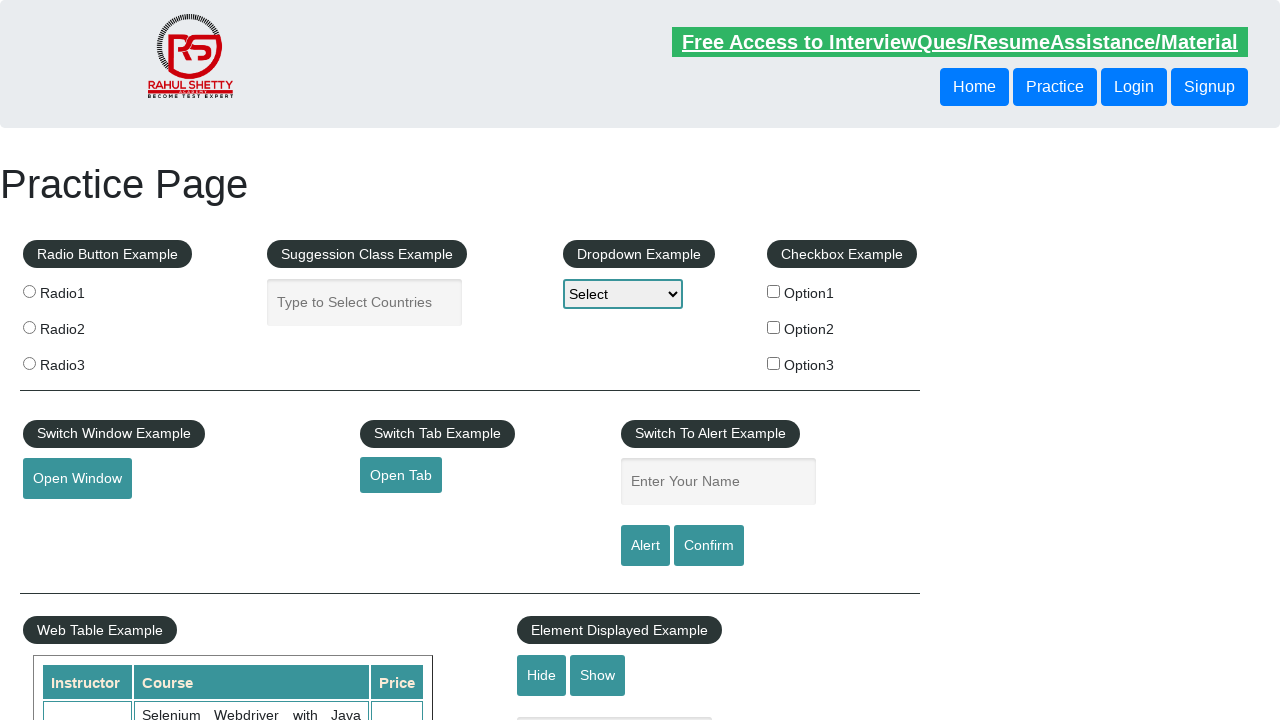

Waited for input elements to be present on the page
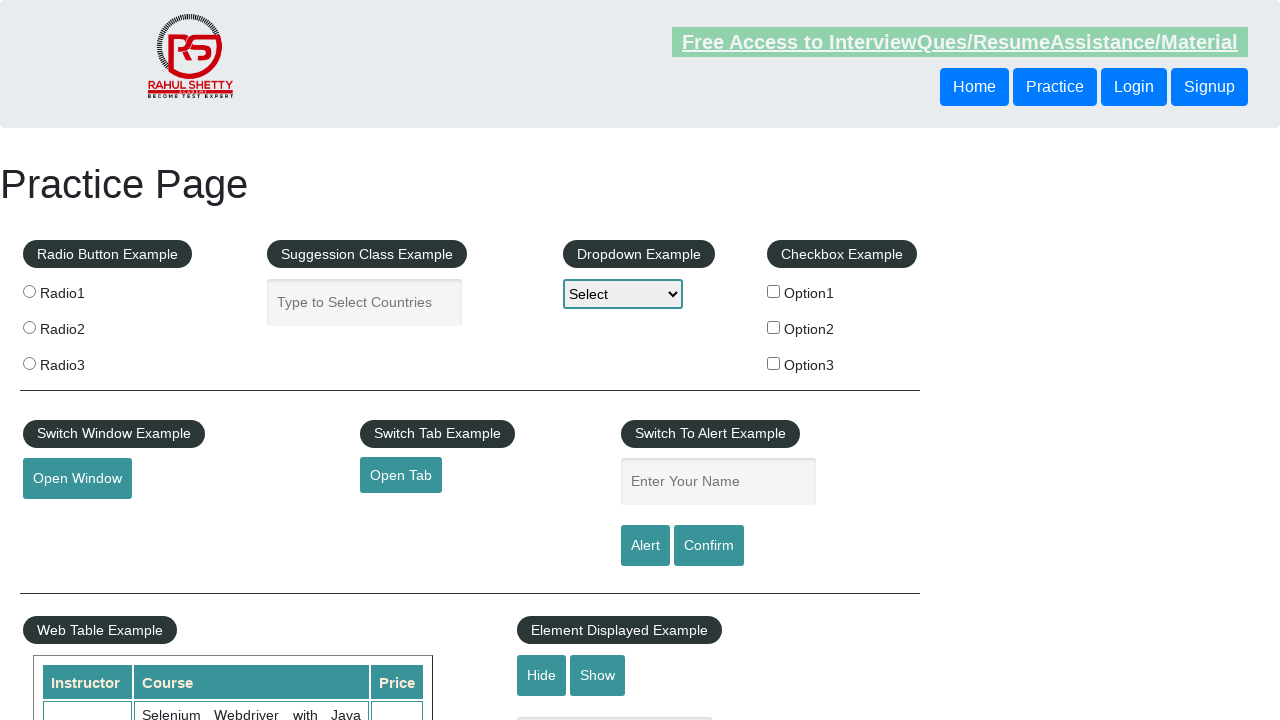

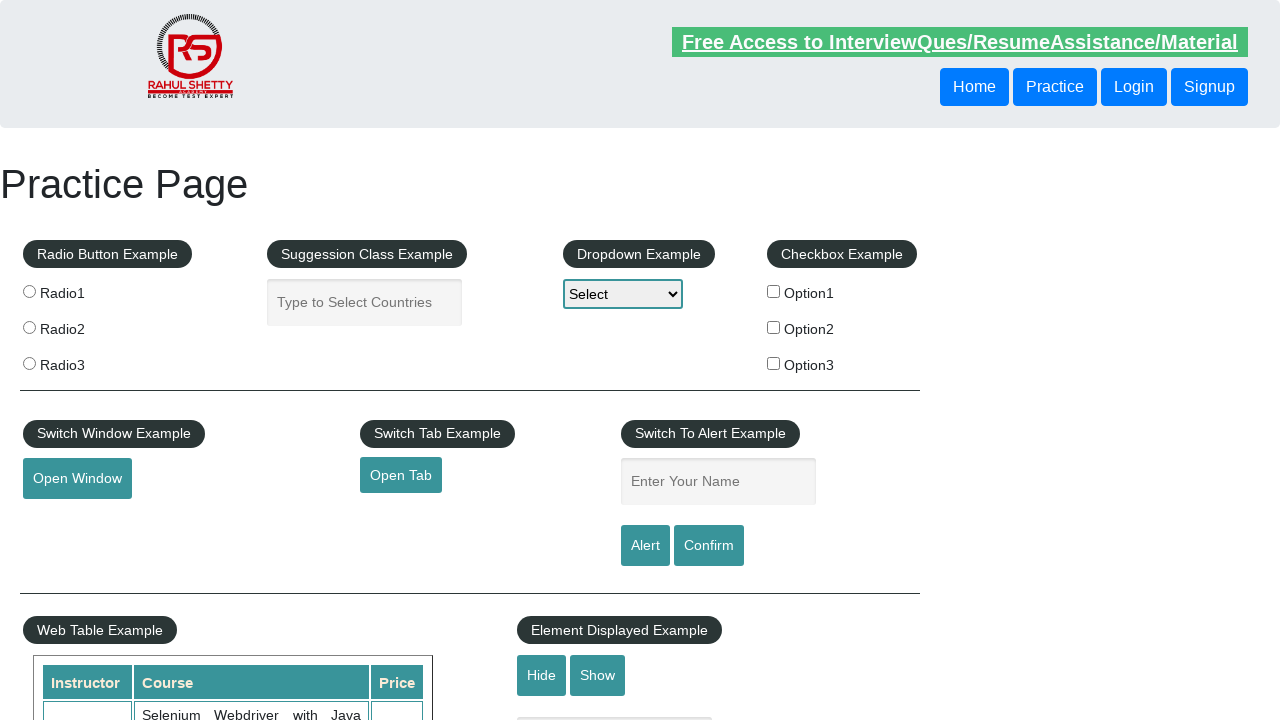